Tests JavaScript prompt alert functionality by clicking a button to trigger the prompt, entering text, and dismissing the alert dialog

Starting URL: https://the-internet.herokuapp.com/javascript_alerts

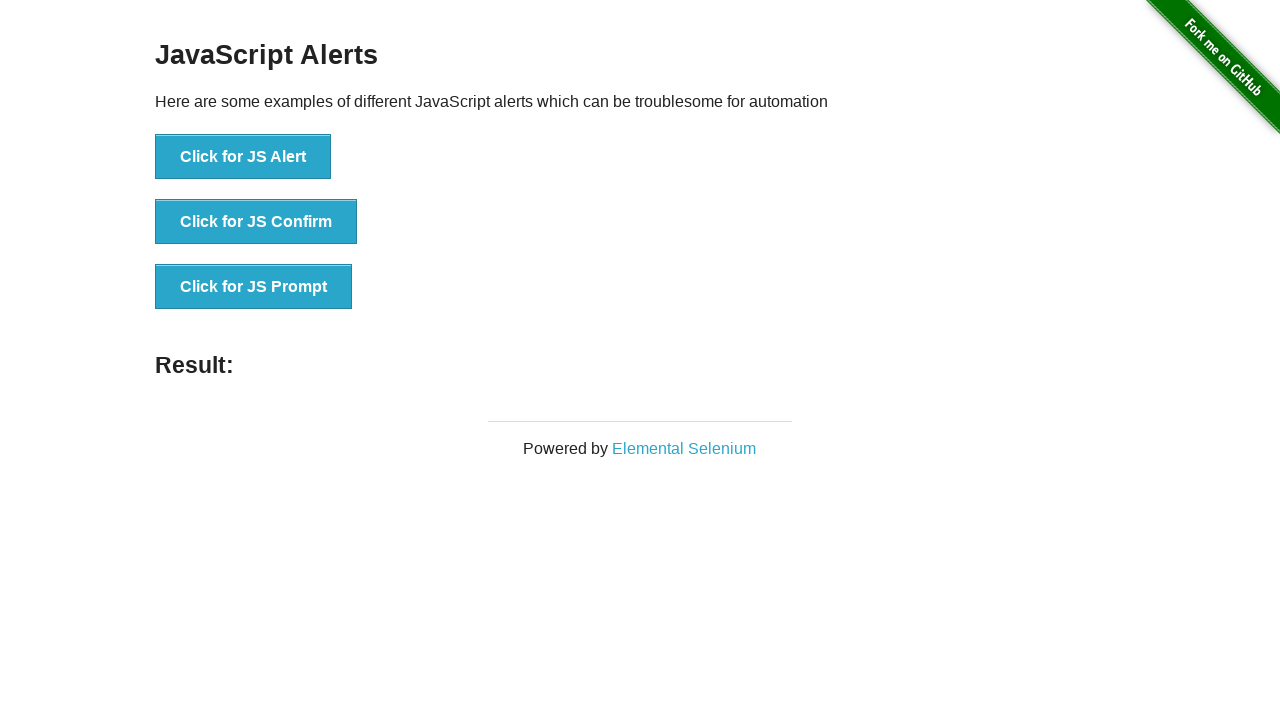

Clicked the JavaScript prompt button to trigger the dialog at (254, 287) on xpath=//*[@id="content"]/div/ul/li[3]/button
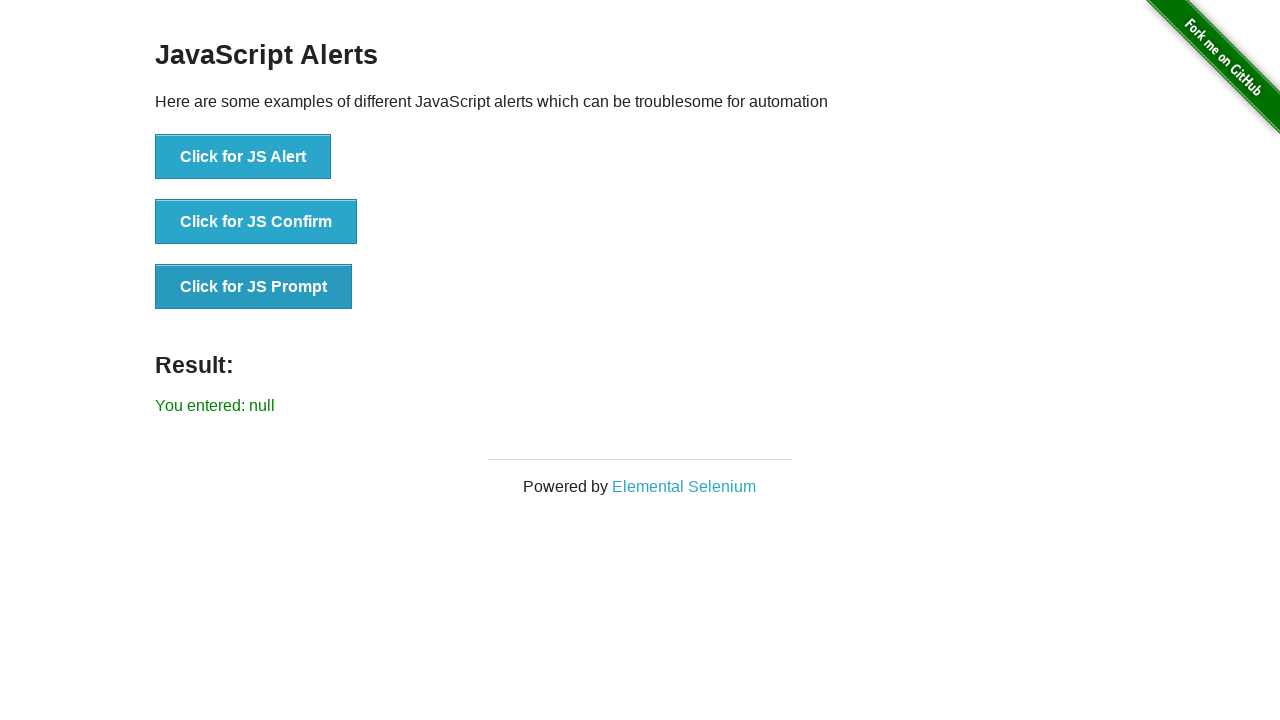

Registered dialog handler to accept prompts with text 'hola its sent by me'
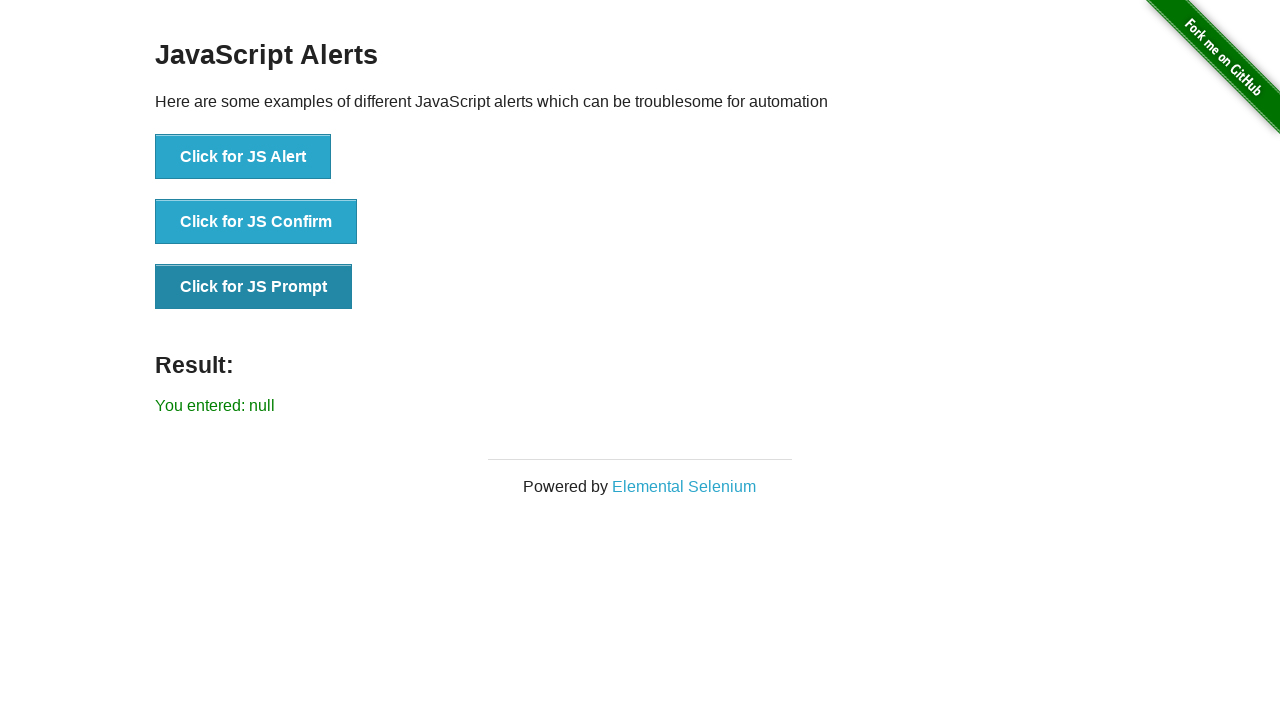

Clicked the JavaScript prompt button again to trigger the dialog with handler attached at (254, 287) on xpath=//*[@id="content"]/div/ul/li[3]/button
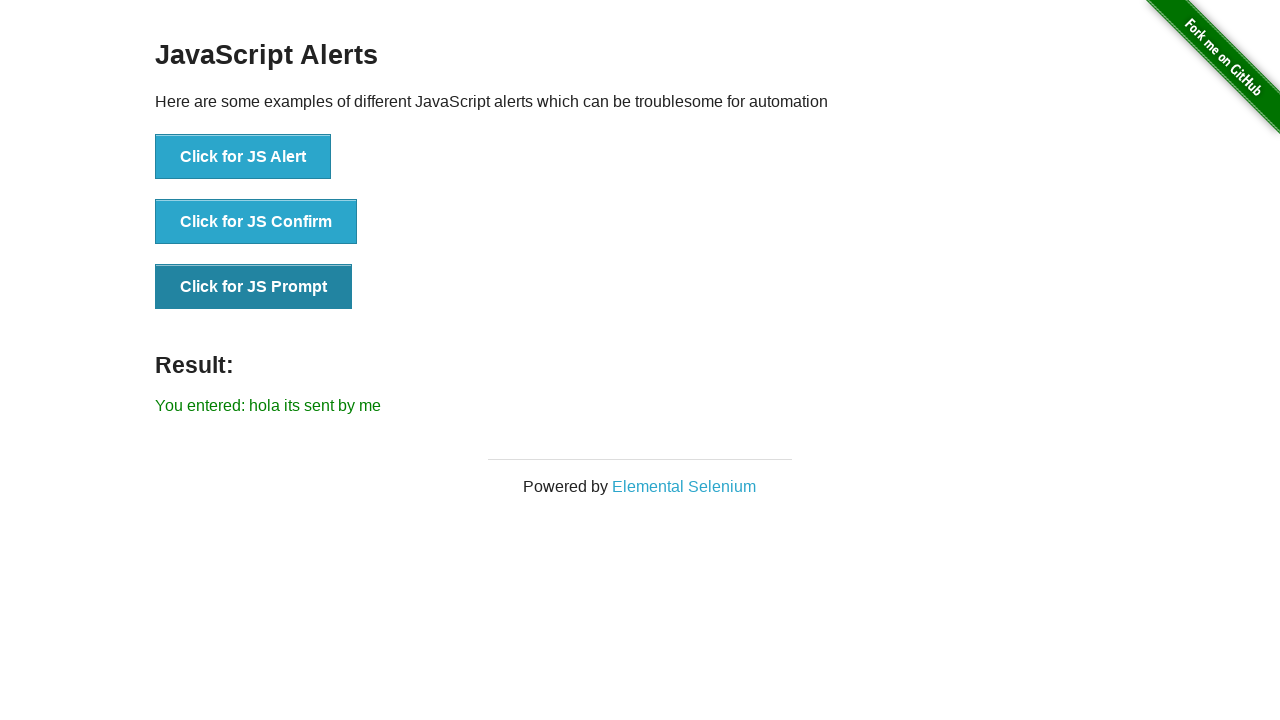

Alert result message displayed on page
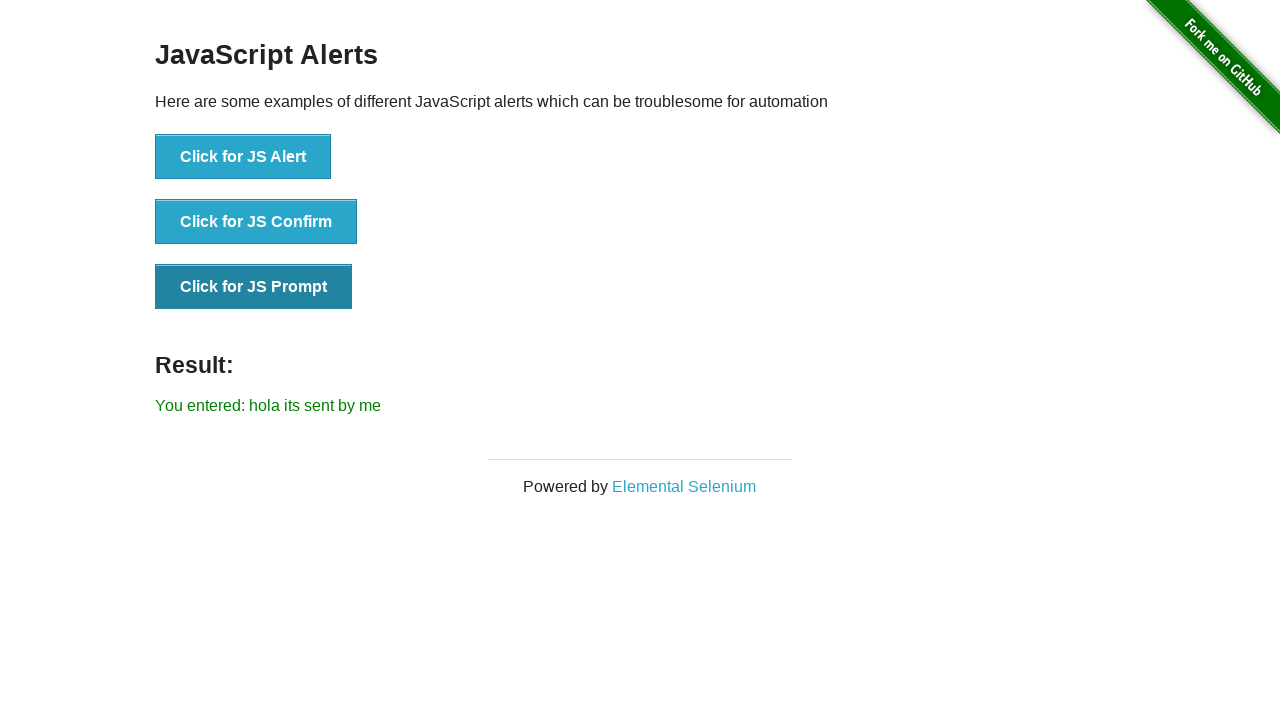

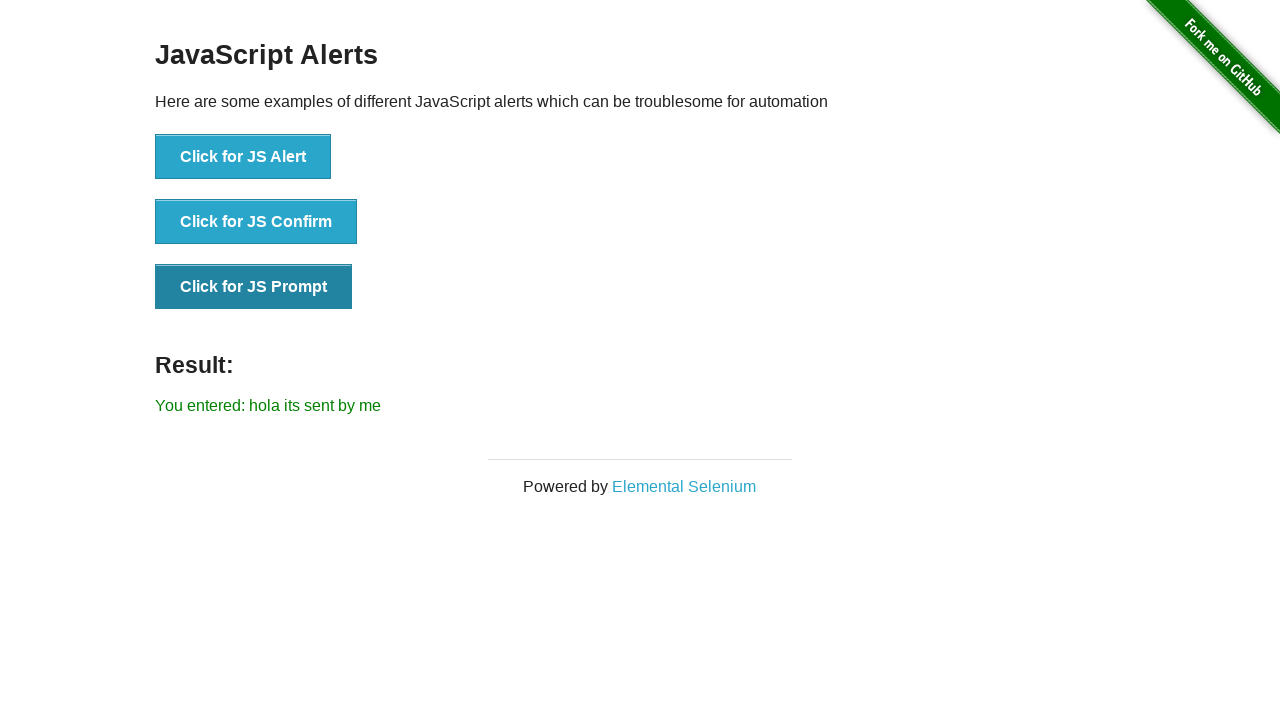